Tests train search functionality on erail.in by entering source and destination stations, disabling date selection, and verifying train results are displayed

Starting URL: https://erail.in

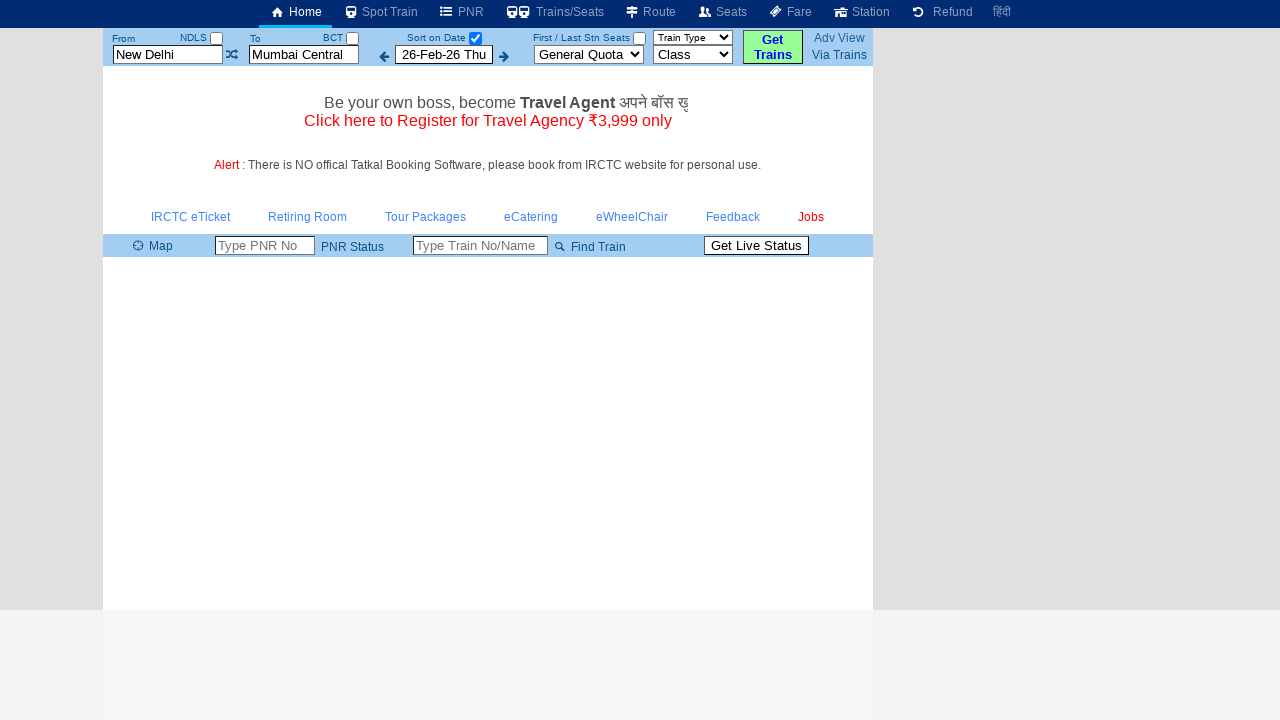

Cleared source station field on #txtStationFrom
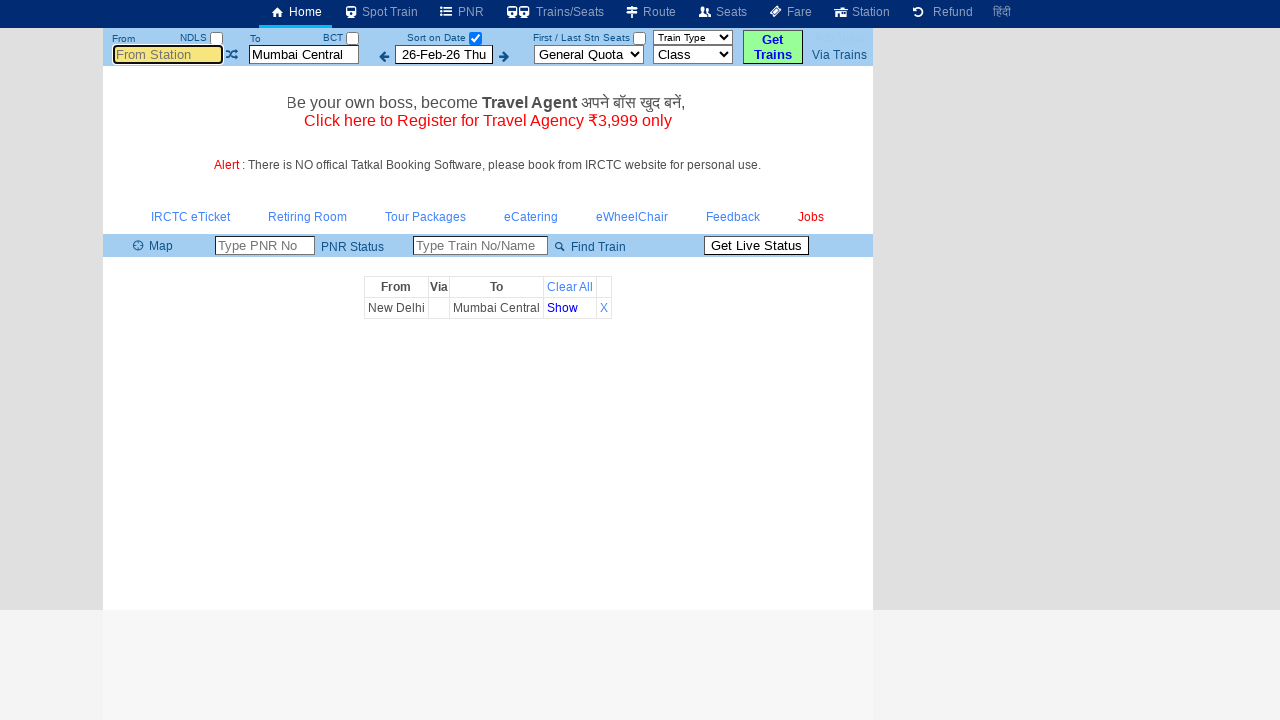

Entered 'MS' in source station field on #txtStationFrom
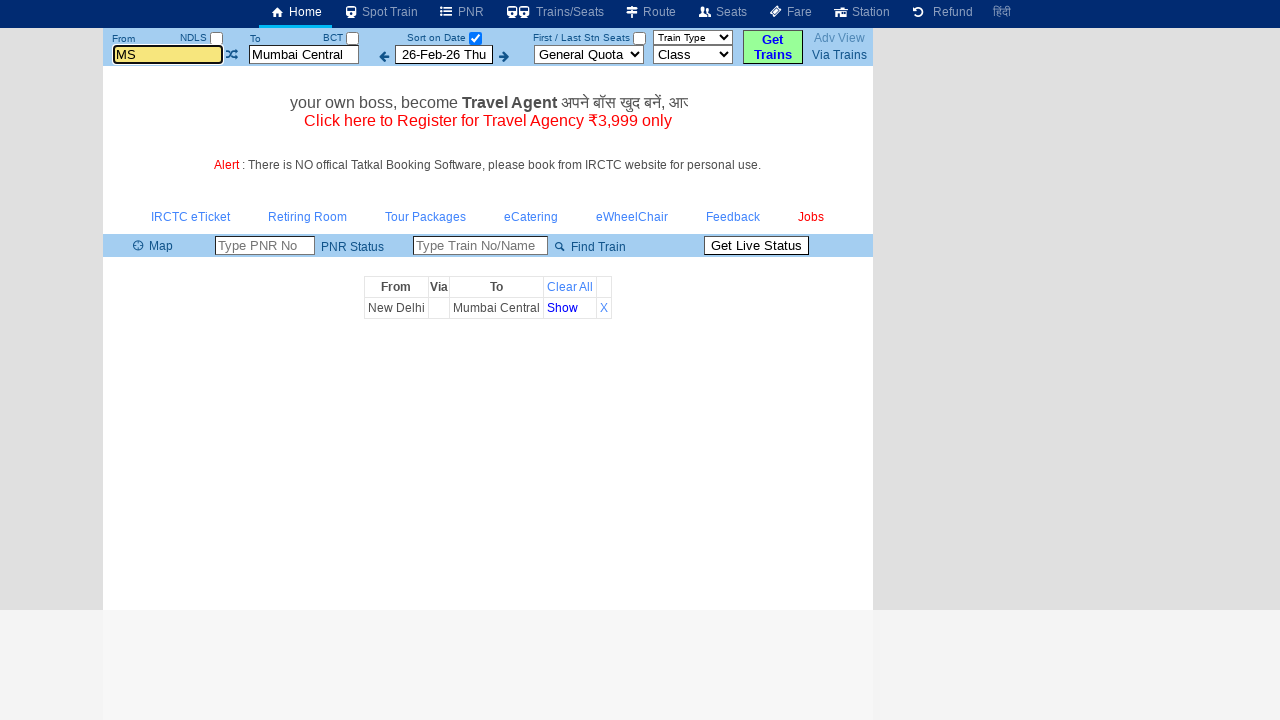

Pressed Tab to move to next field
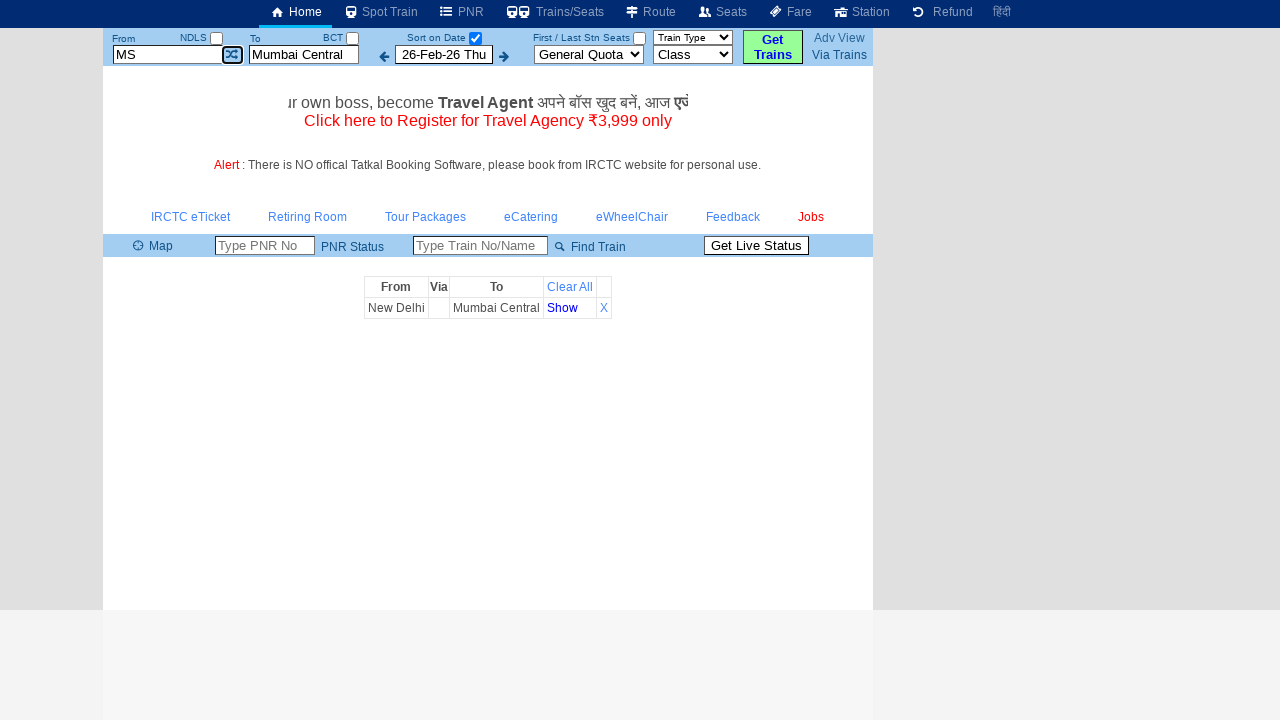

Cleared destination station field on #txtStationTo
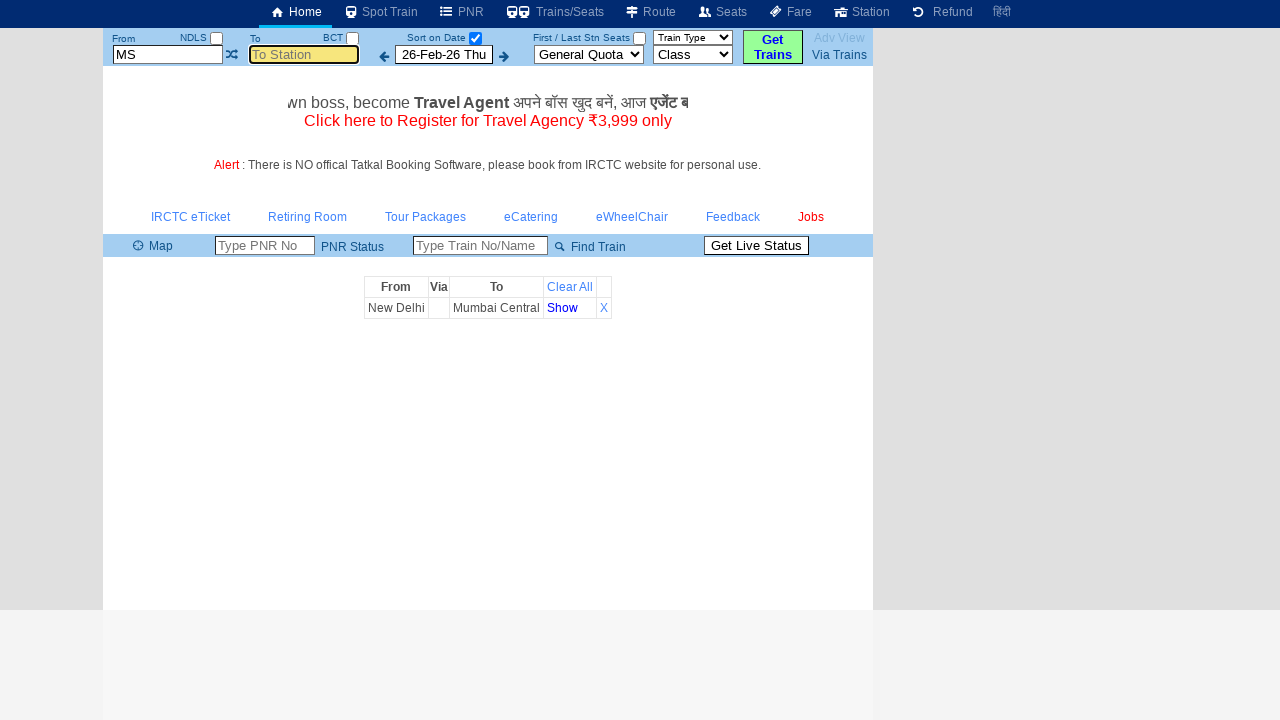

Entered 'MDU' in destination station field on #txtStationTo
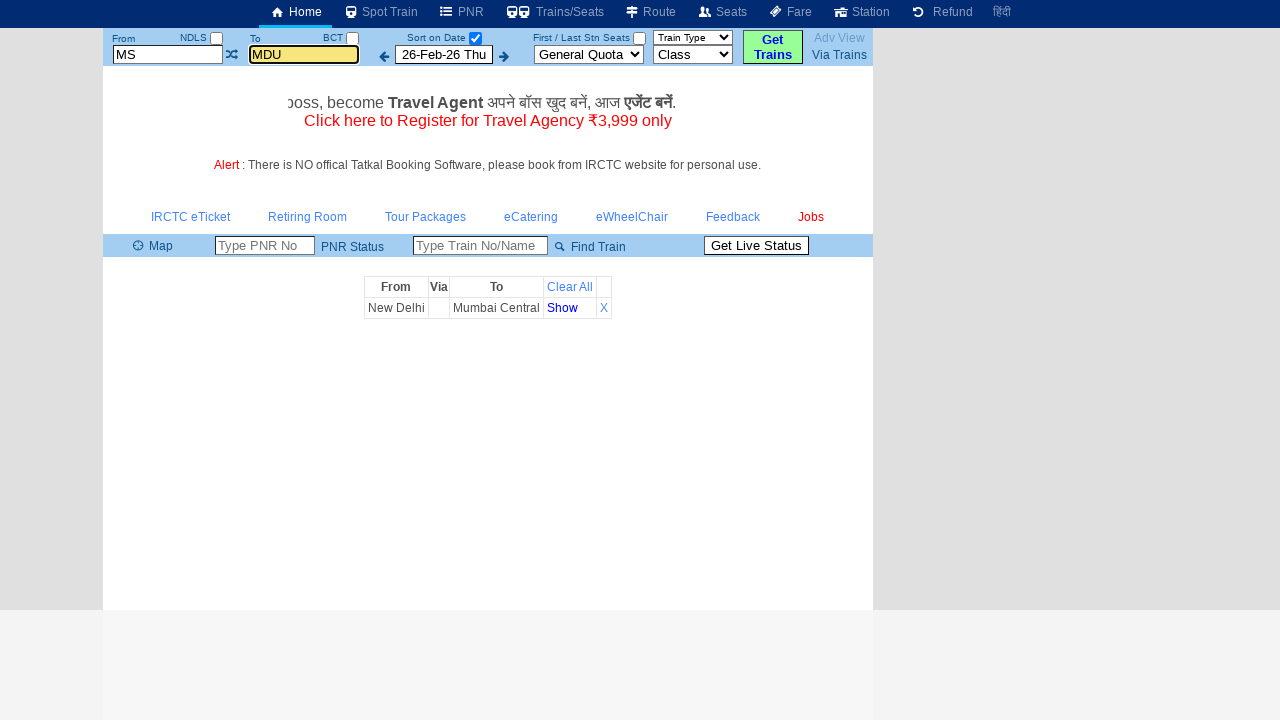

Pressed Tab to move to next field
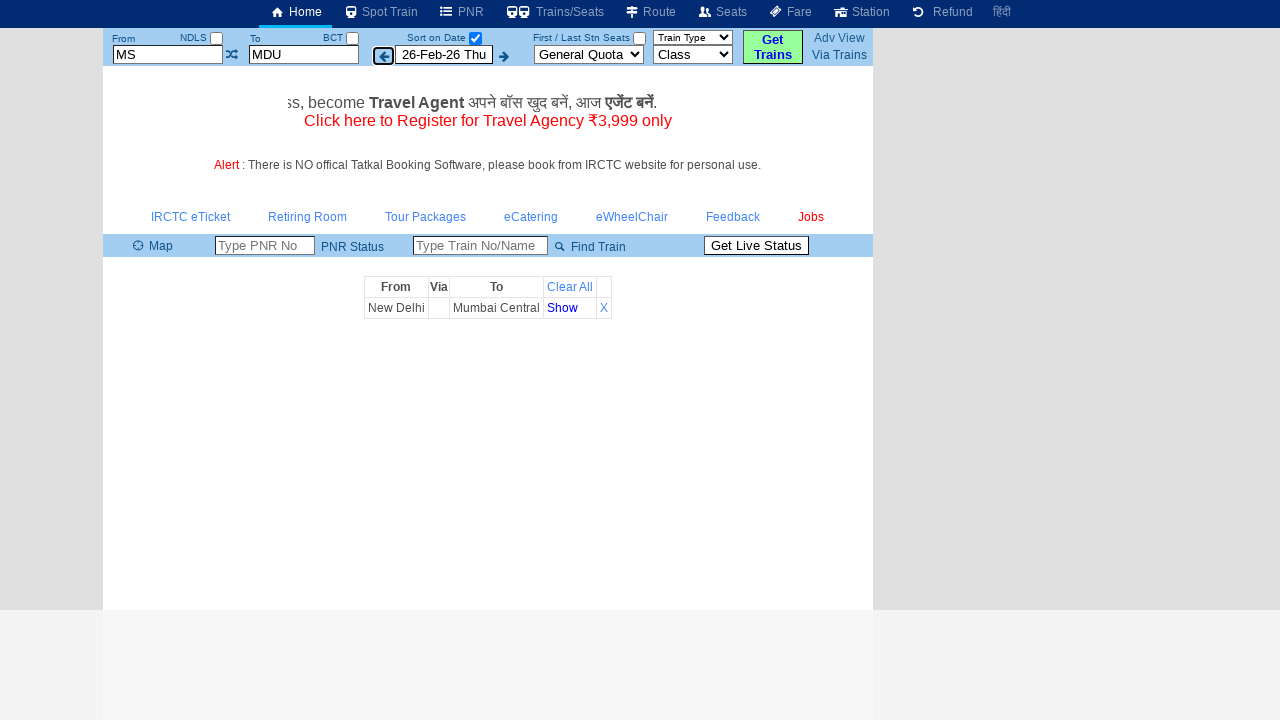

Unchecked date selection checkbox to show all trains at (475, 38) on #chkSelectDateOnly
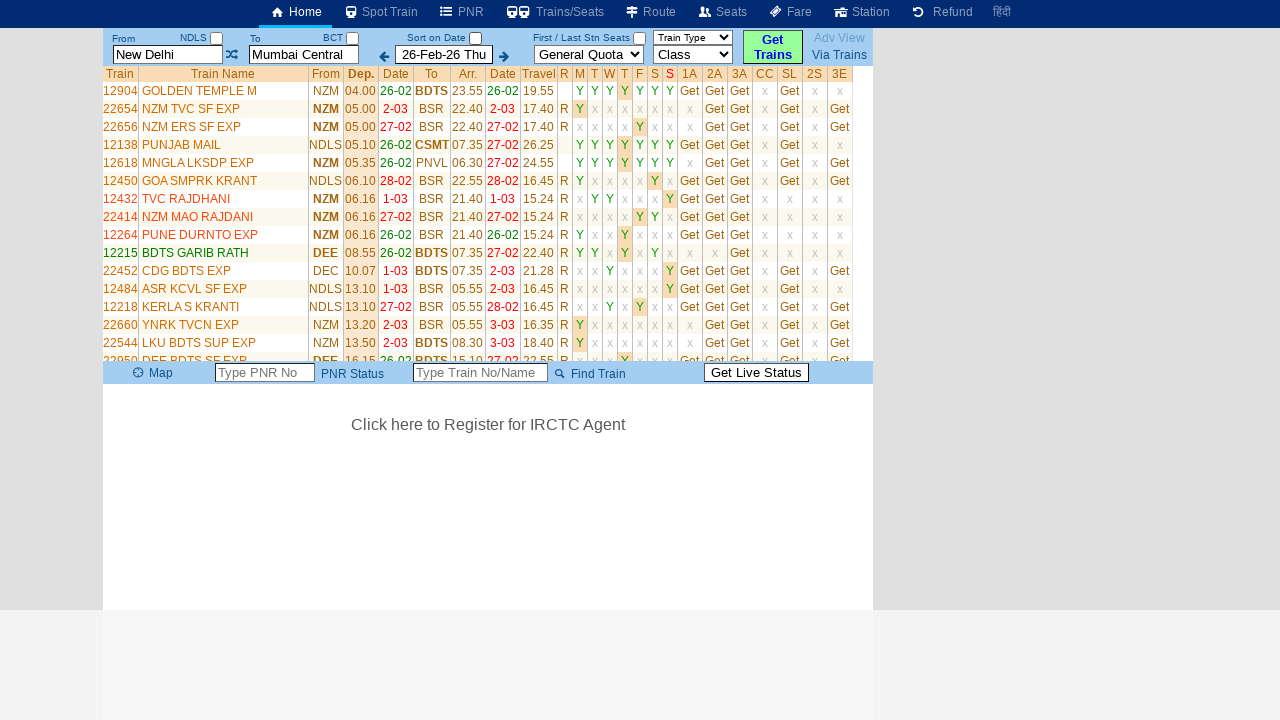

Train list loaded and trains are now visible
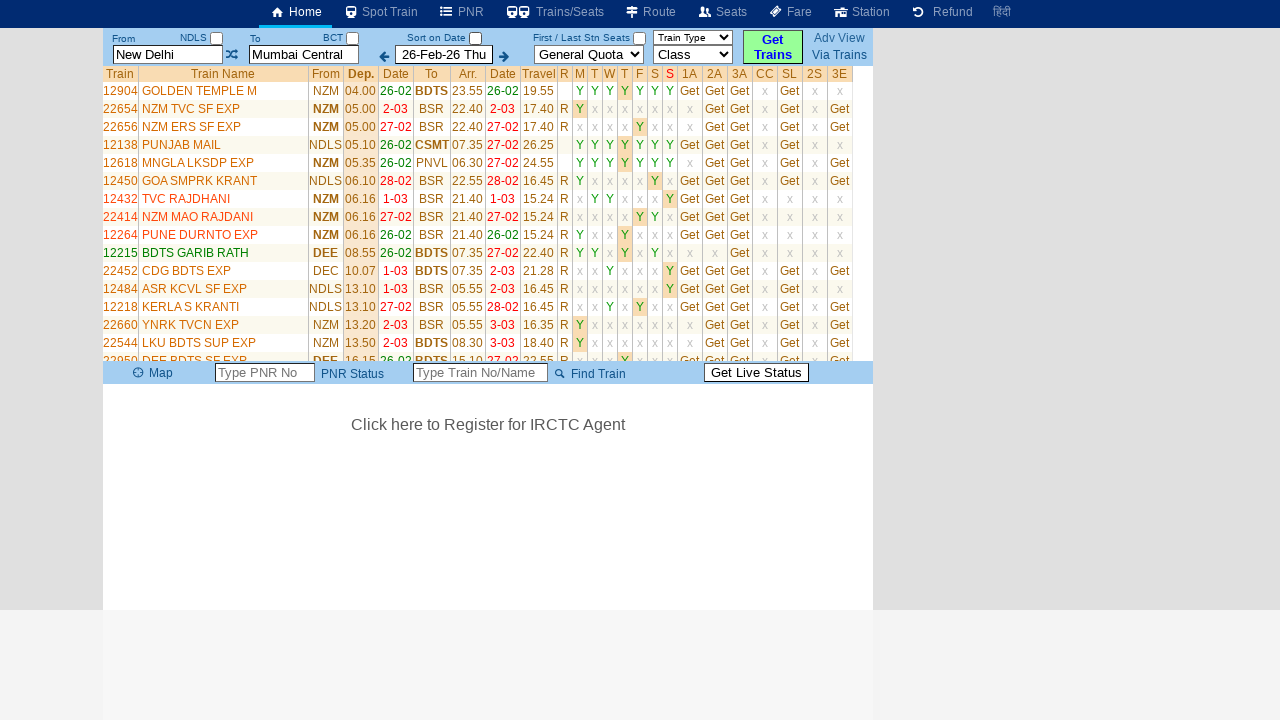

Retrieved 34 train results from search
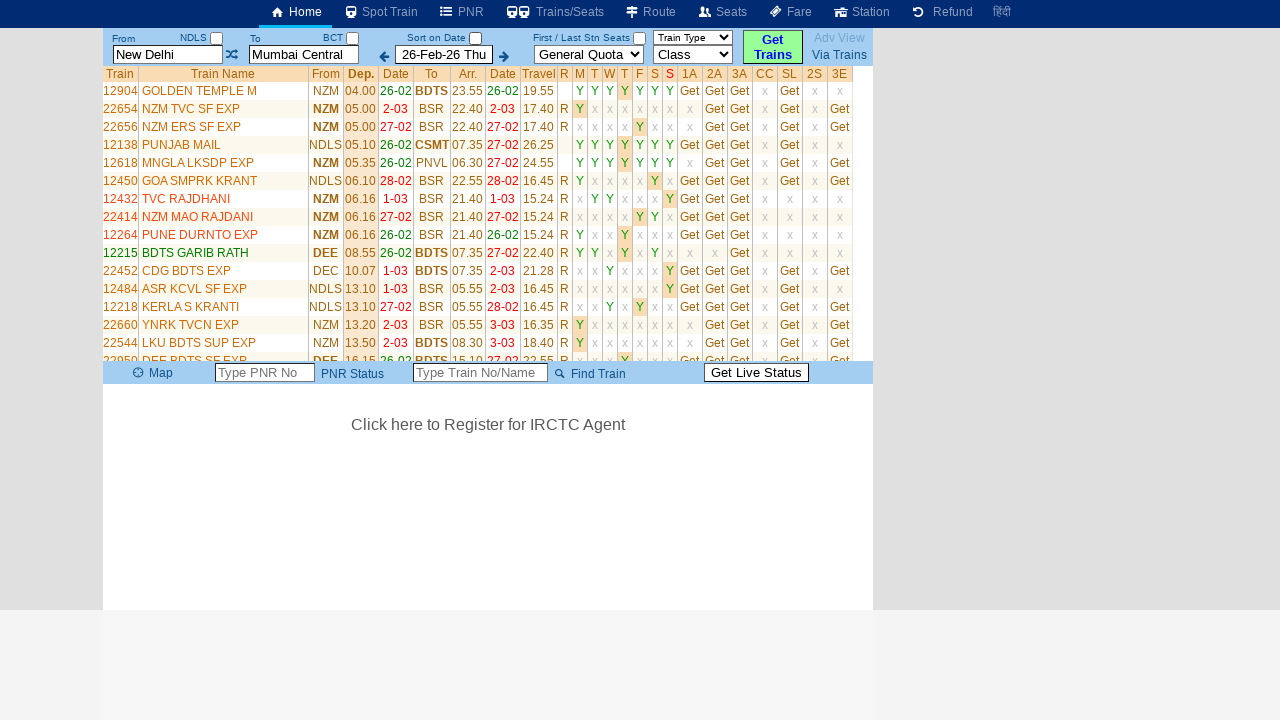

Verified that train results are displayed (assertion passed)
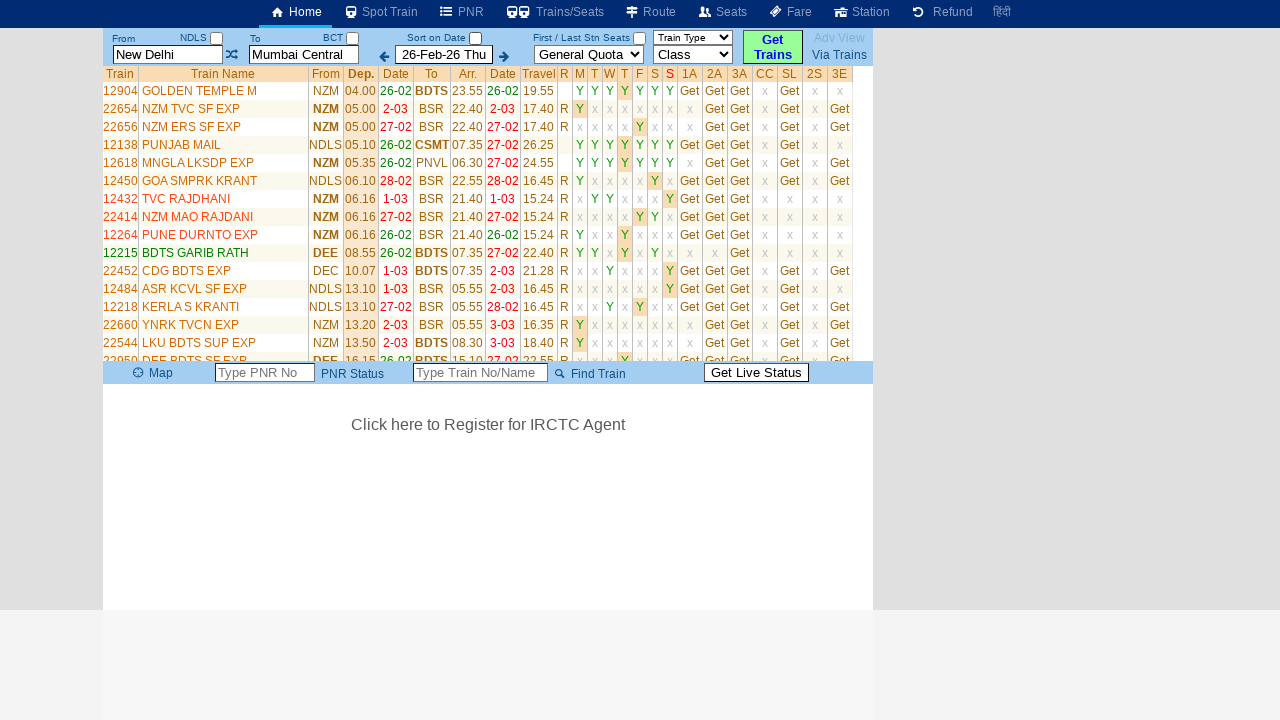

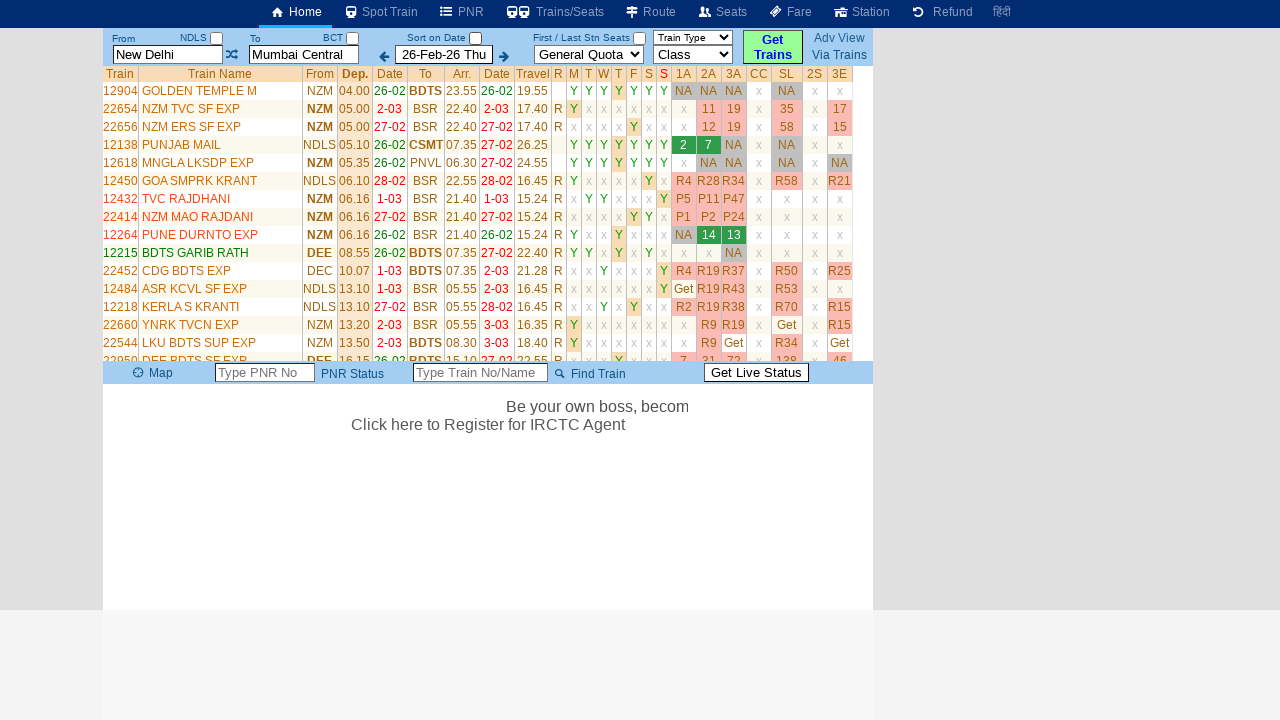